Tests JavaScript alert prompt functionality by triggering a prompt alert, entering text, and dismissing it

Starting URL: https://the-internet.herokuapp.com/javascript_alerts

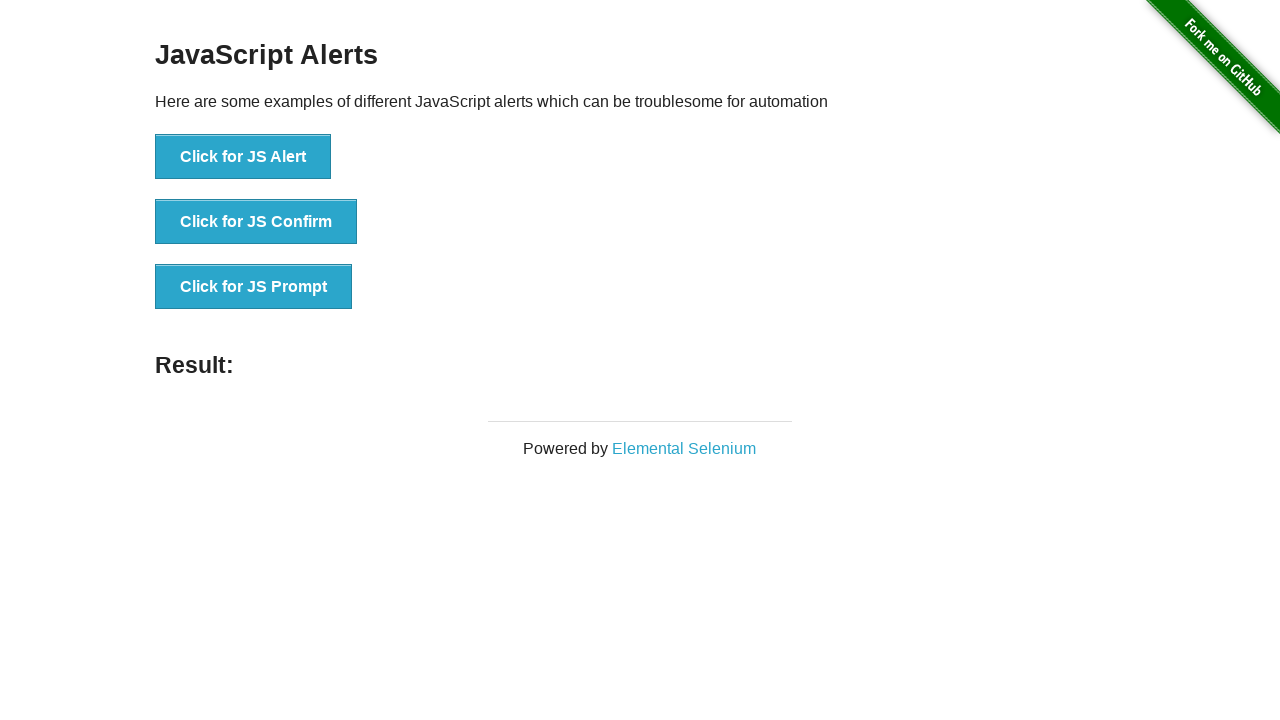

Clicked button to trigger JavaScript prompt at (254, 287) on xpath=//button[@onclick='jsPrompt()']
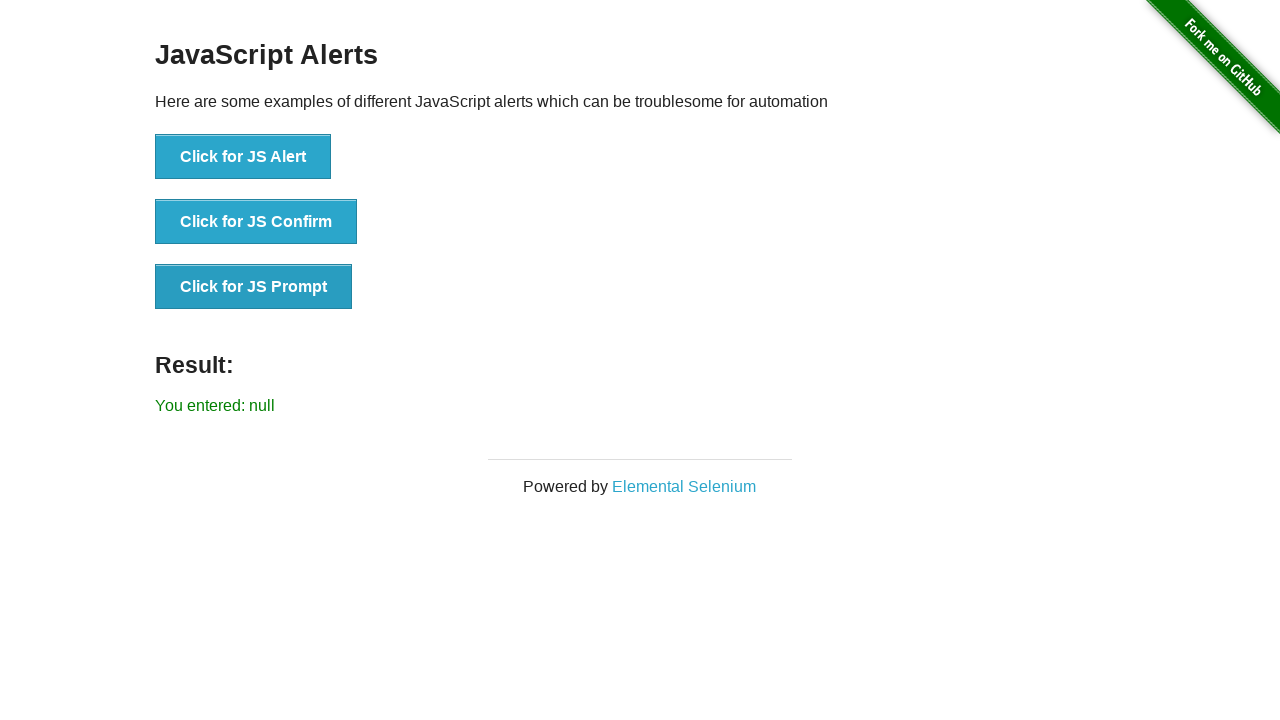

Set up dialog handler to dismiss prompts
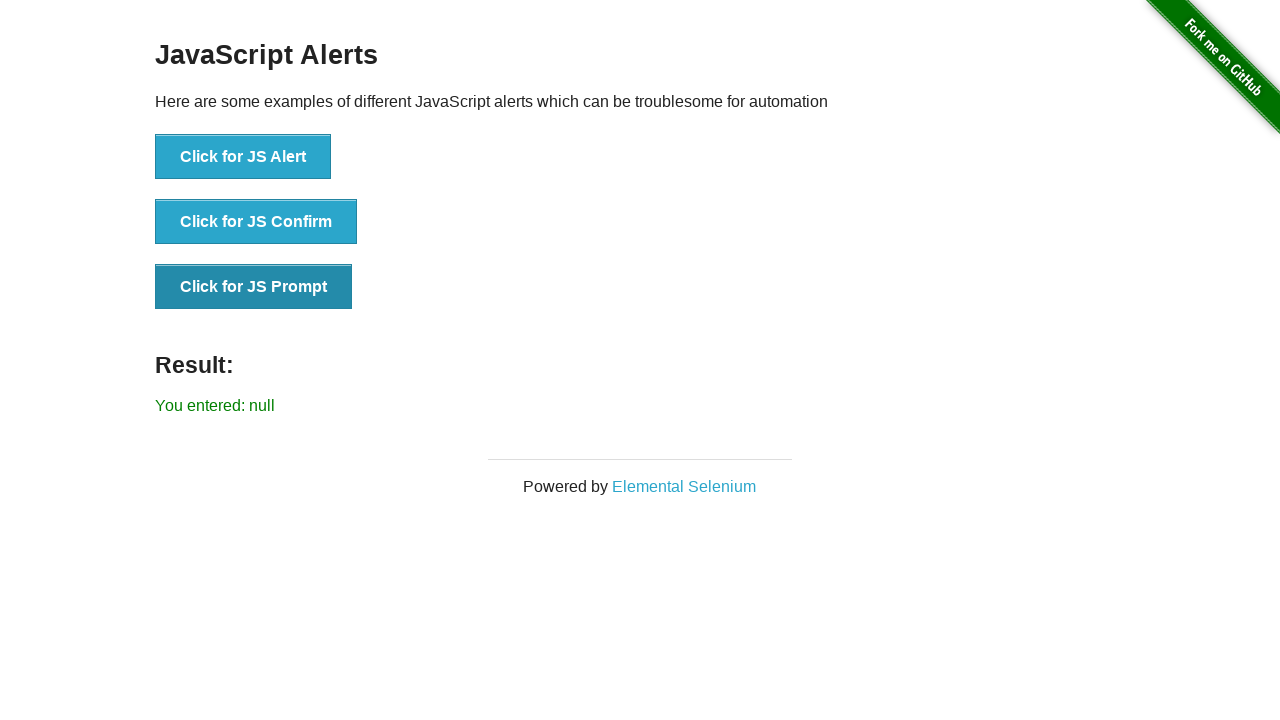

Clicked button to trigger JavaScript prompt again at (254, 287) on xpath=//button[@onclick='jsPrompt()']
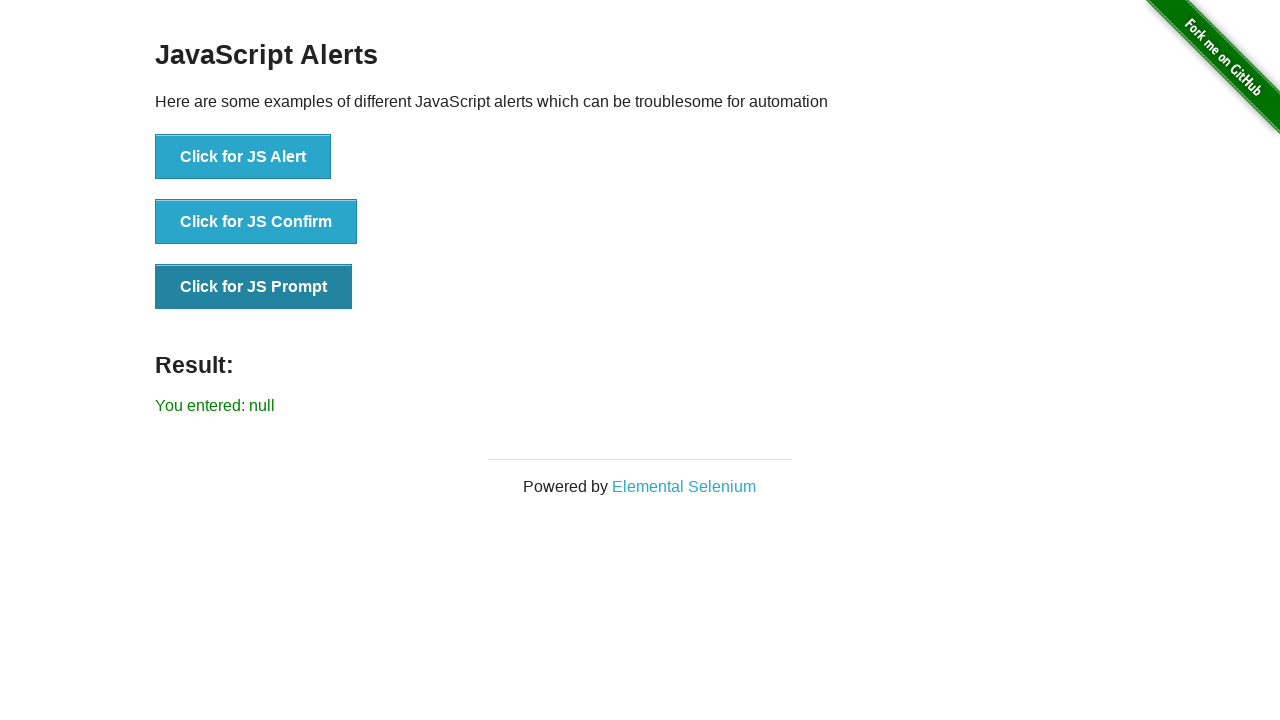

Waited 1000ms for result to update
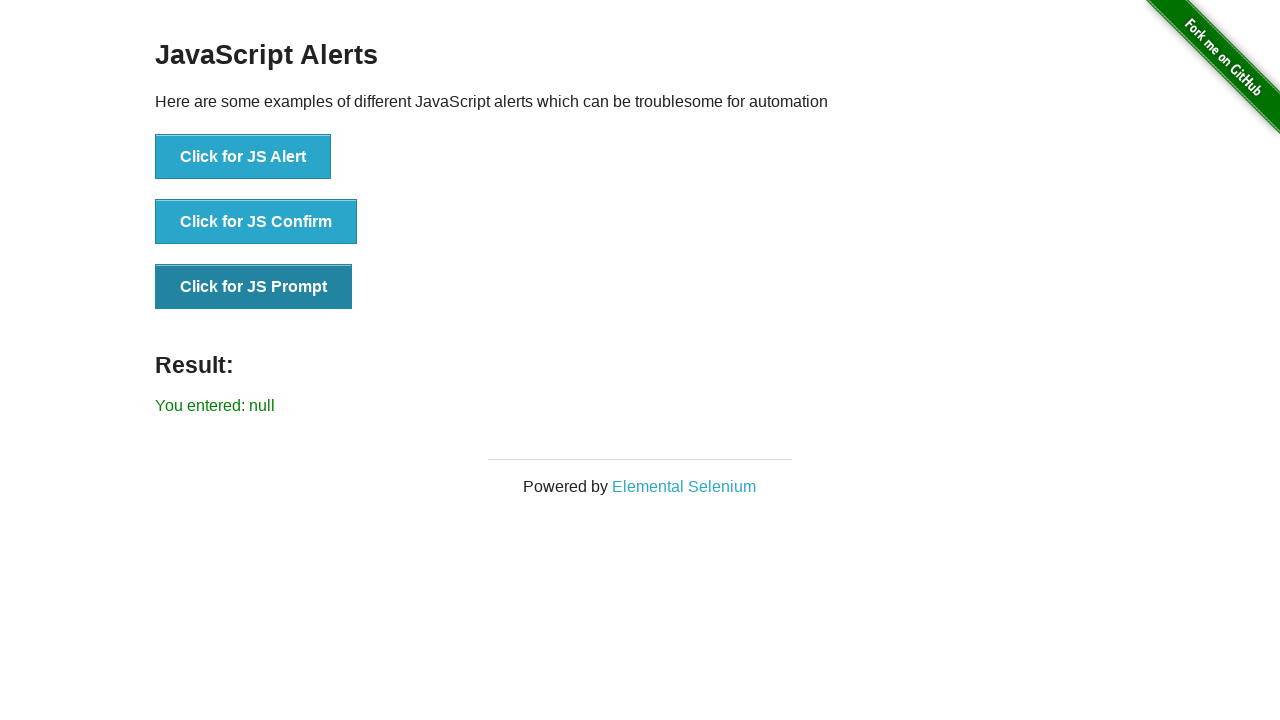

Retrieved result text from page
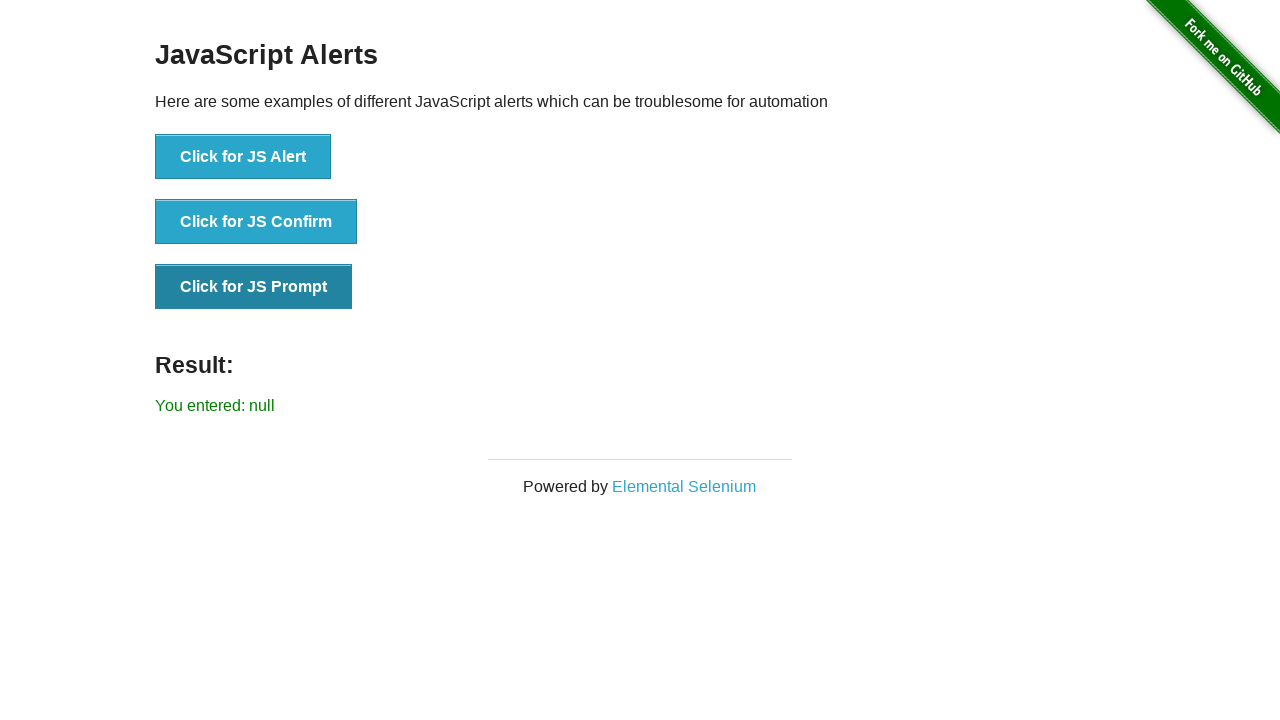

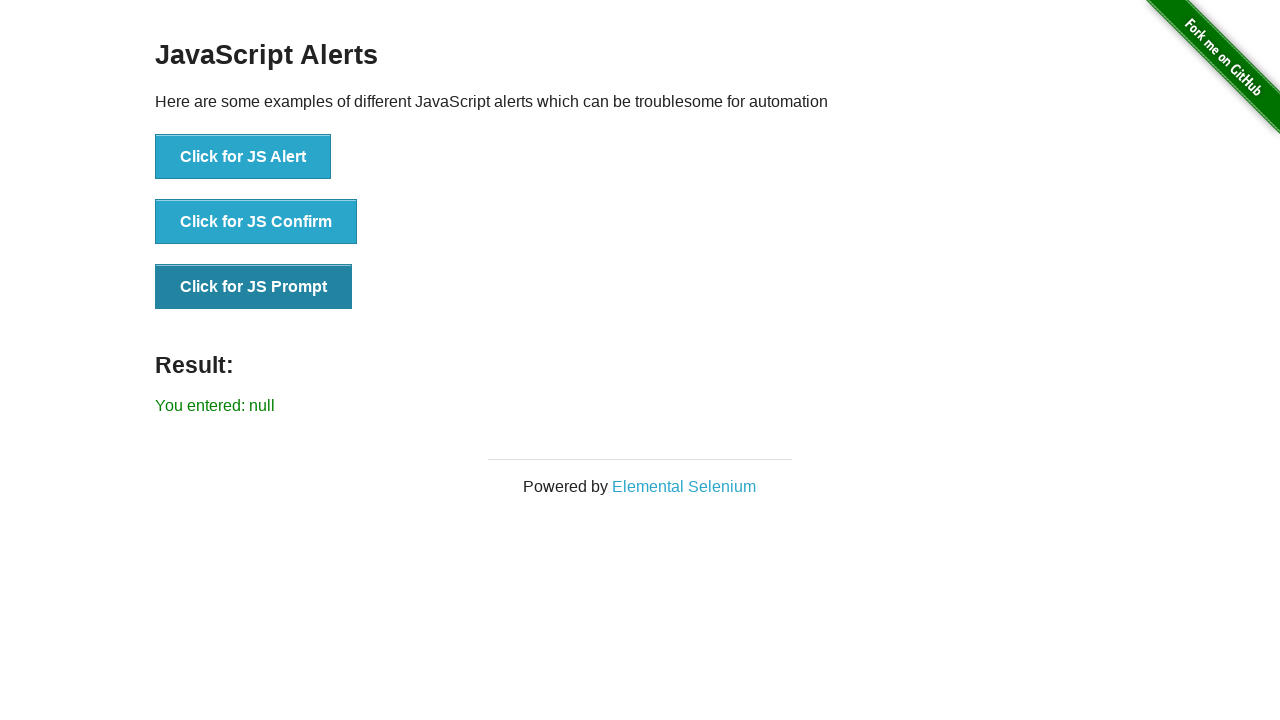